Tests jQuery UI custom dropdown by selecting multiple numeric values (19, 10, 8, 6) and verifying the selection is displayed correctly.

Starting URL: http://jqueryui.com/resources/demos/selectmenu/default.html

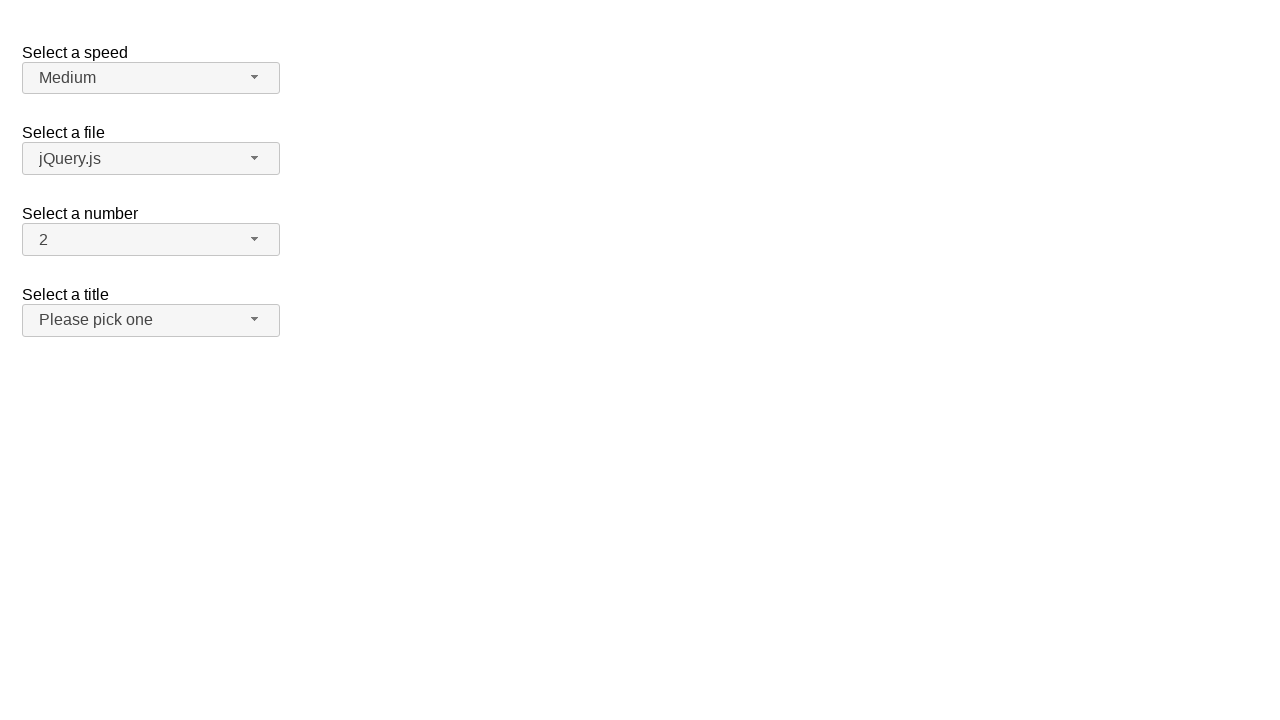

Clicked number dropdown button at (151, 240) on xpath=//span[@id='number-button']
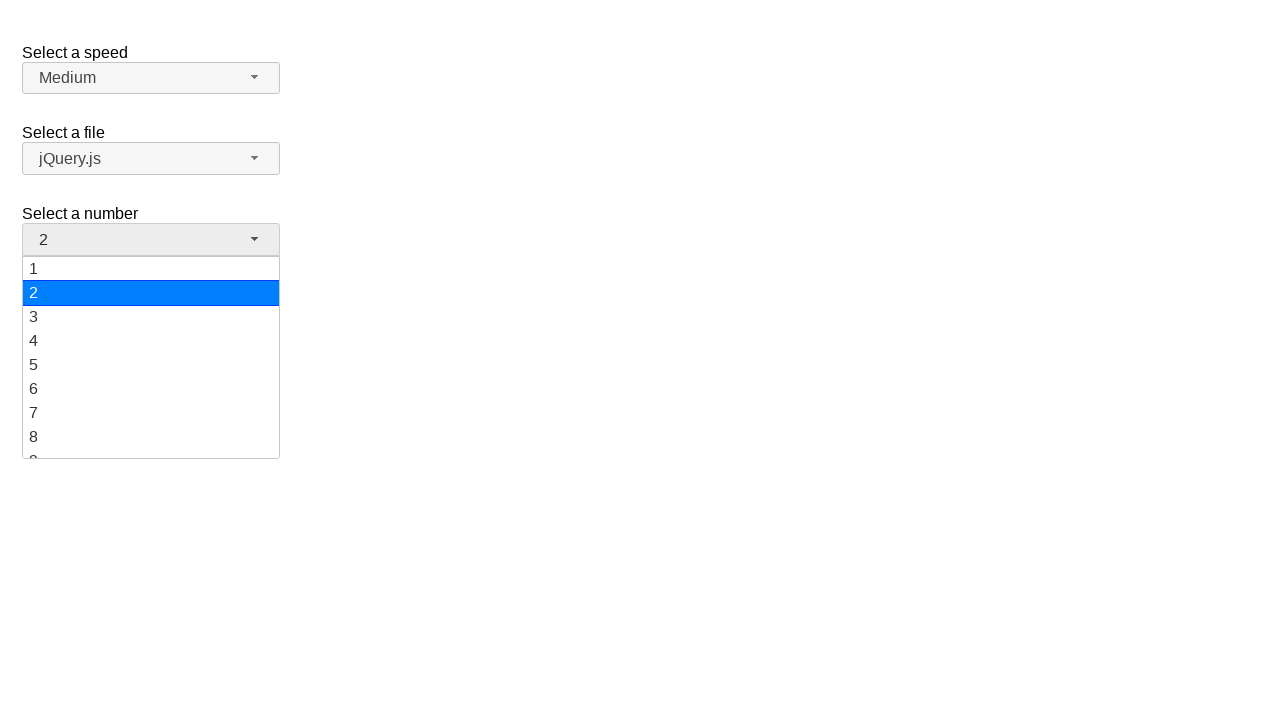

Dropdown menu appeared
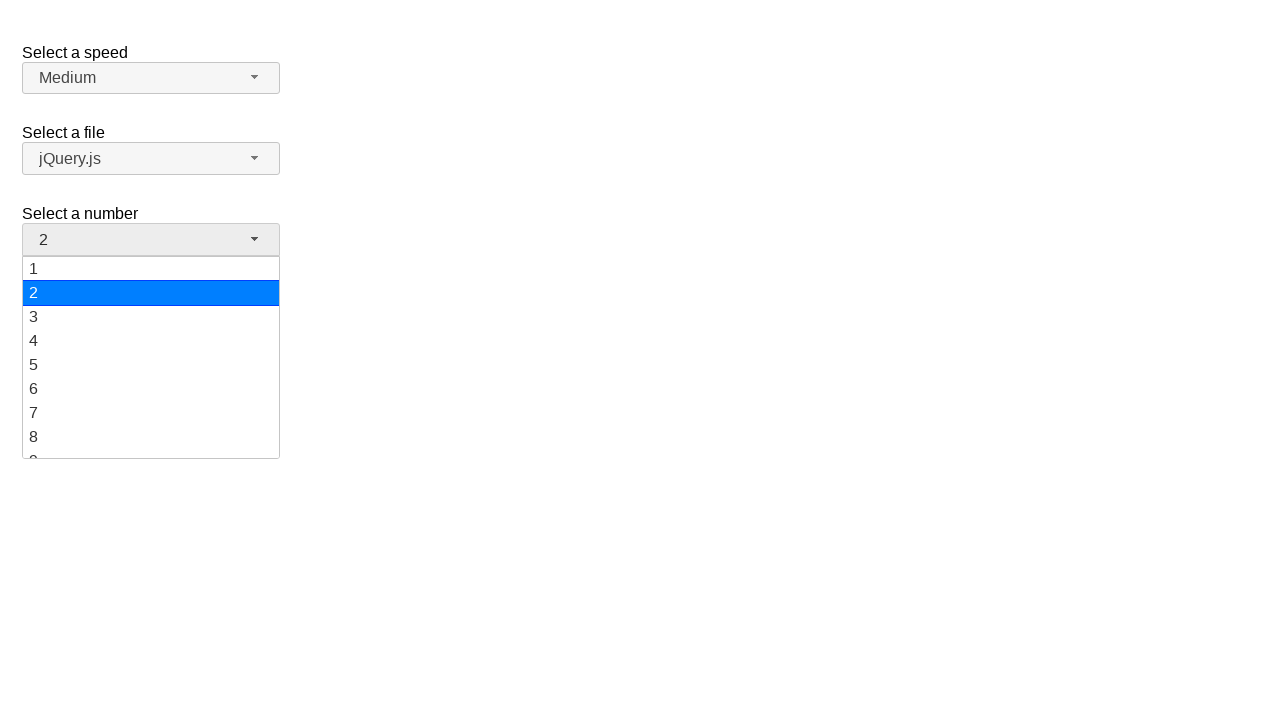

Selected value '19' from dropdown at (151, 445) on xpath=//ul[@id='number-menu']//li[@class='ui-menu-item']/div[text()='19']
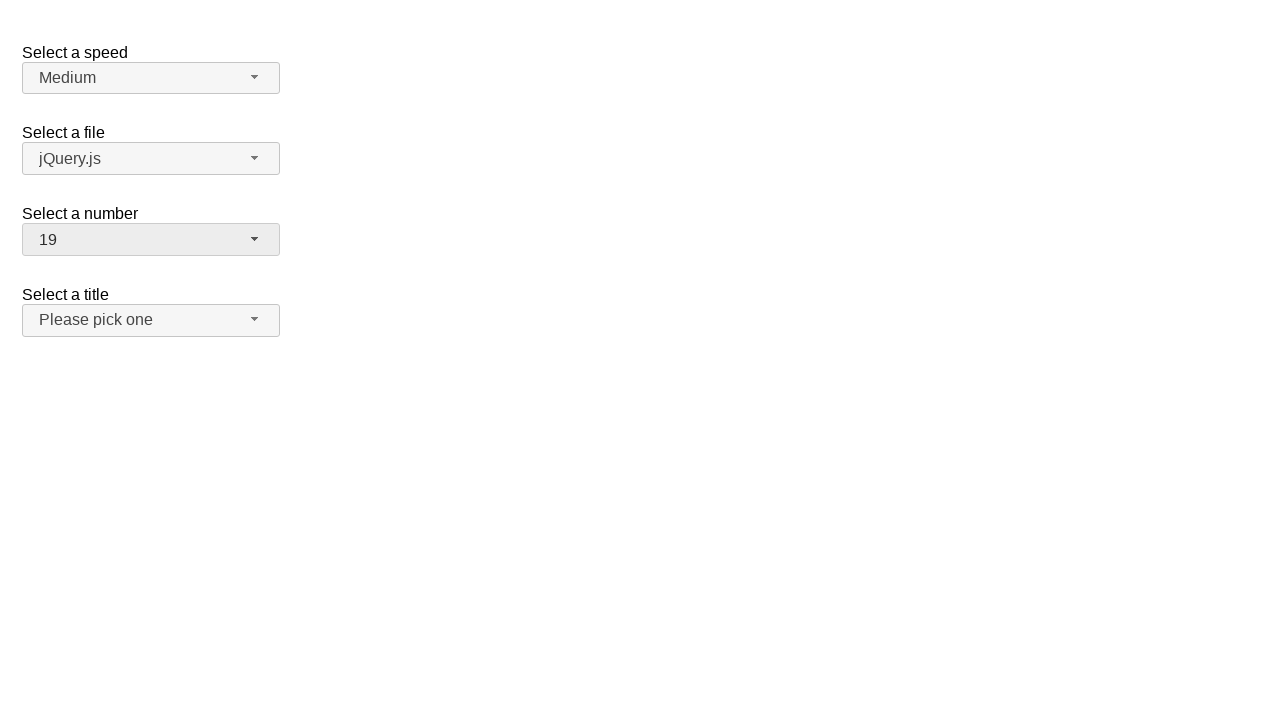

Verified '19' is displayed in dropdown
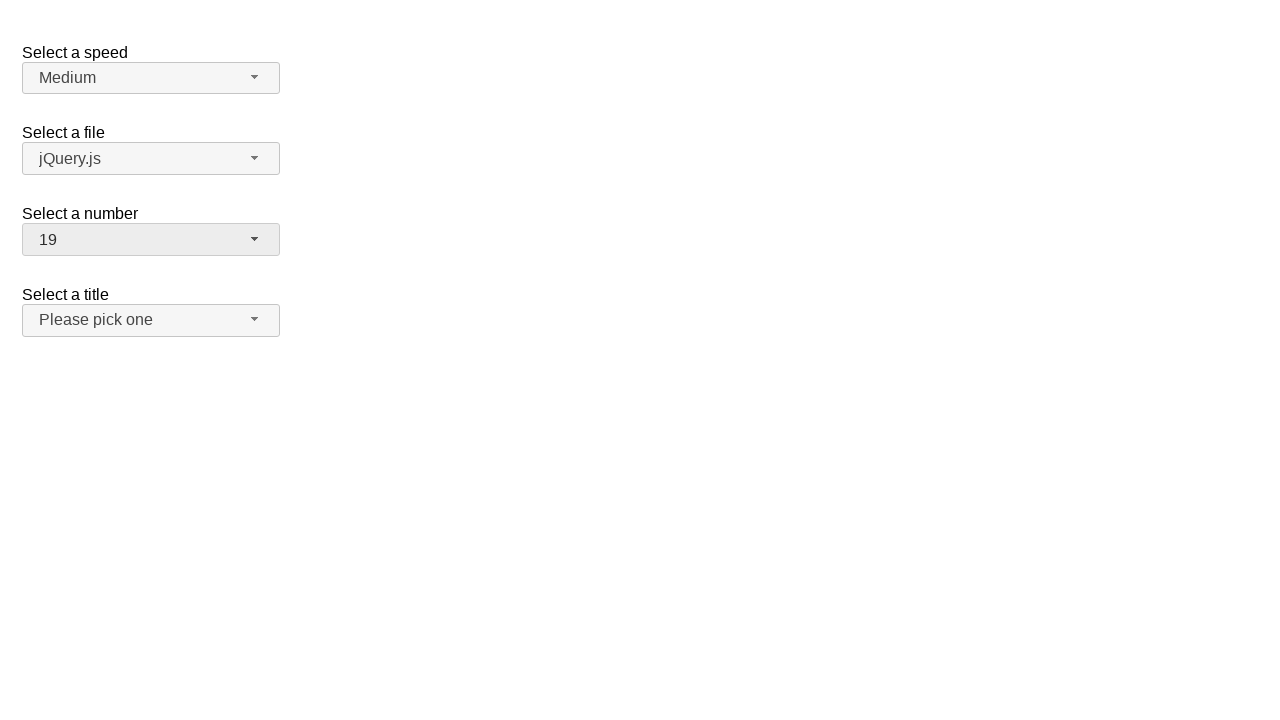

Clicked number dropdown button at (151, 240) on xpath=//span[@id='number-button']
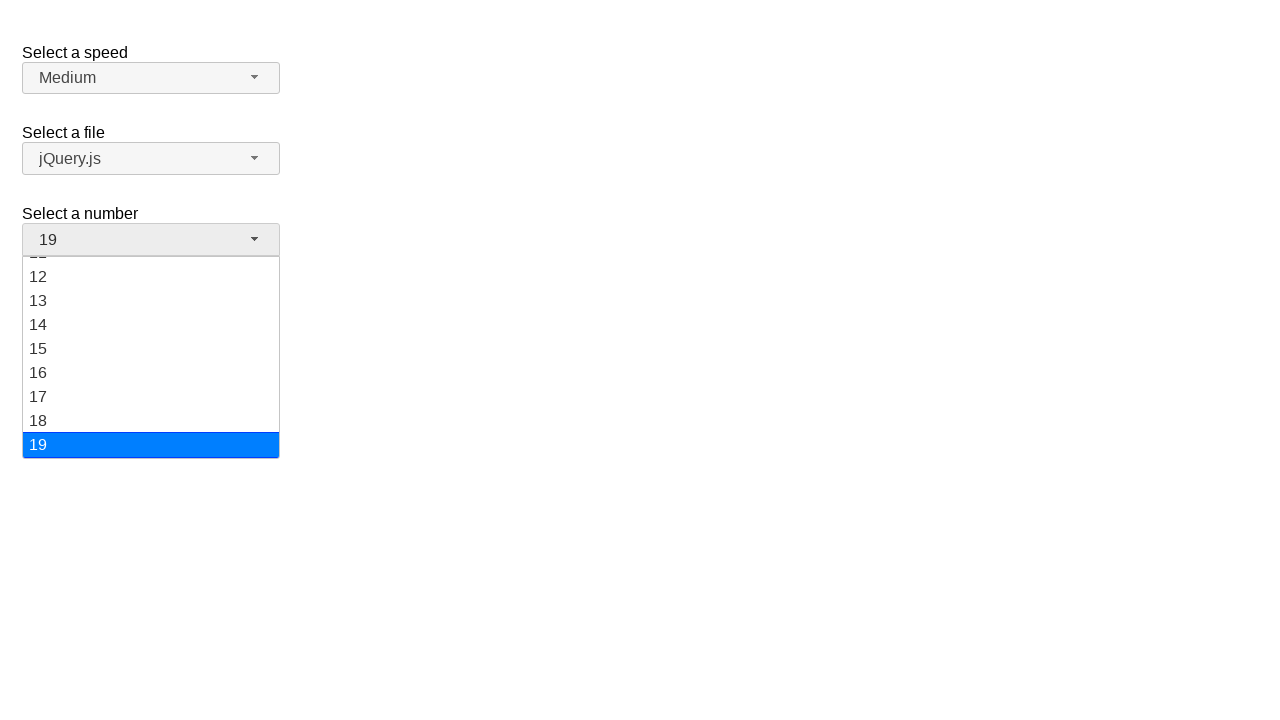

Dropdown menu appeared
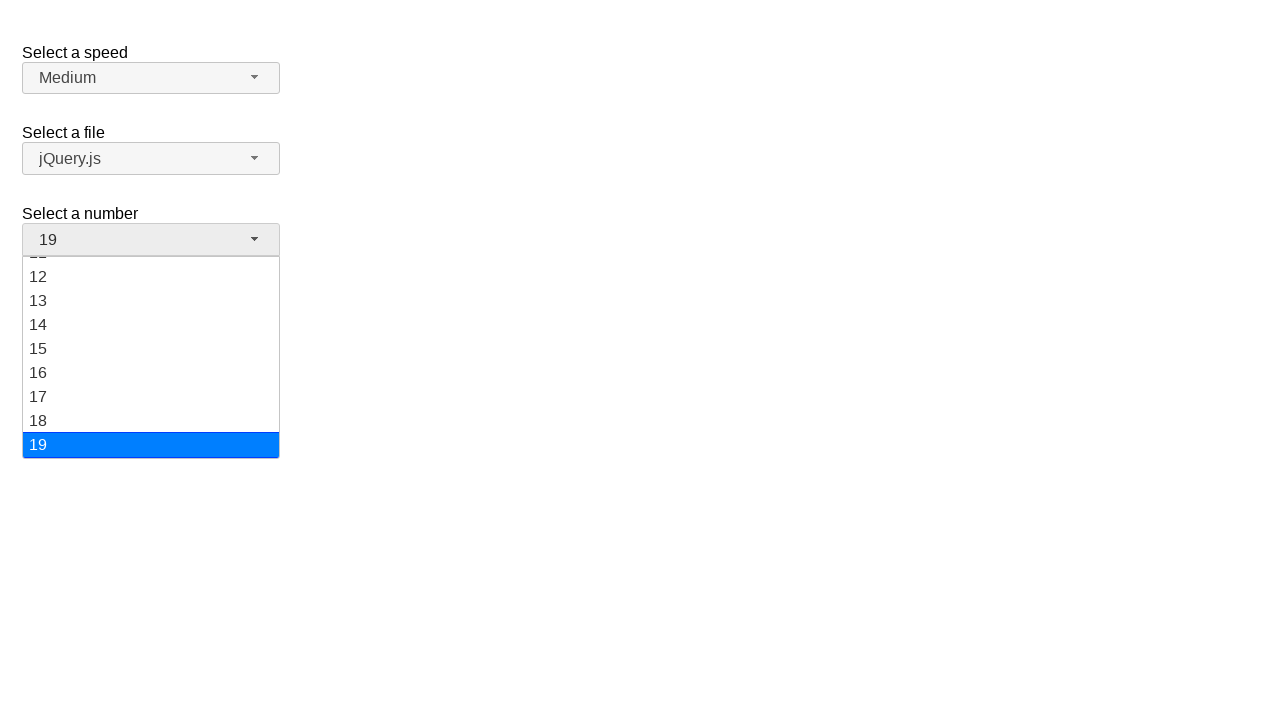

Selected value '10' from dropdown at (151, 357) on xpath=//ul[@id='number-menu']//li[@class='ui-menu-item']/div[text()='10']
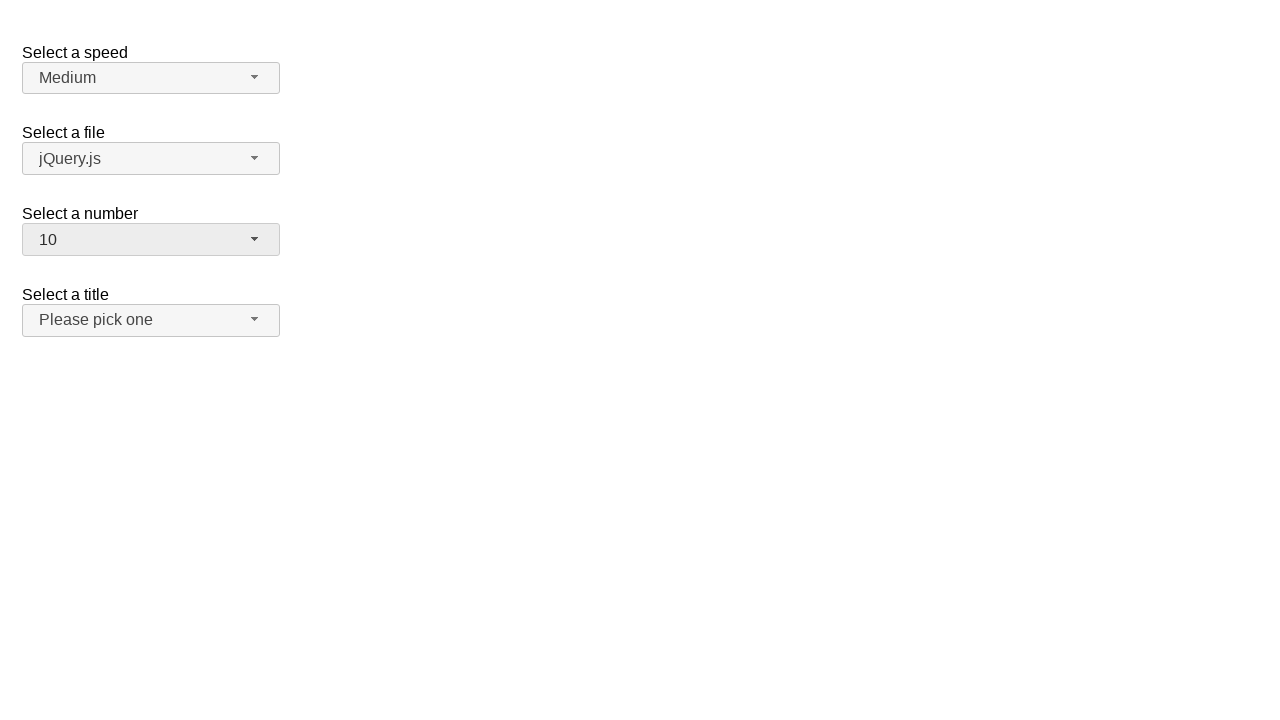

Verified '10' is displayed in dropdown
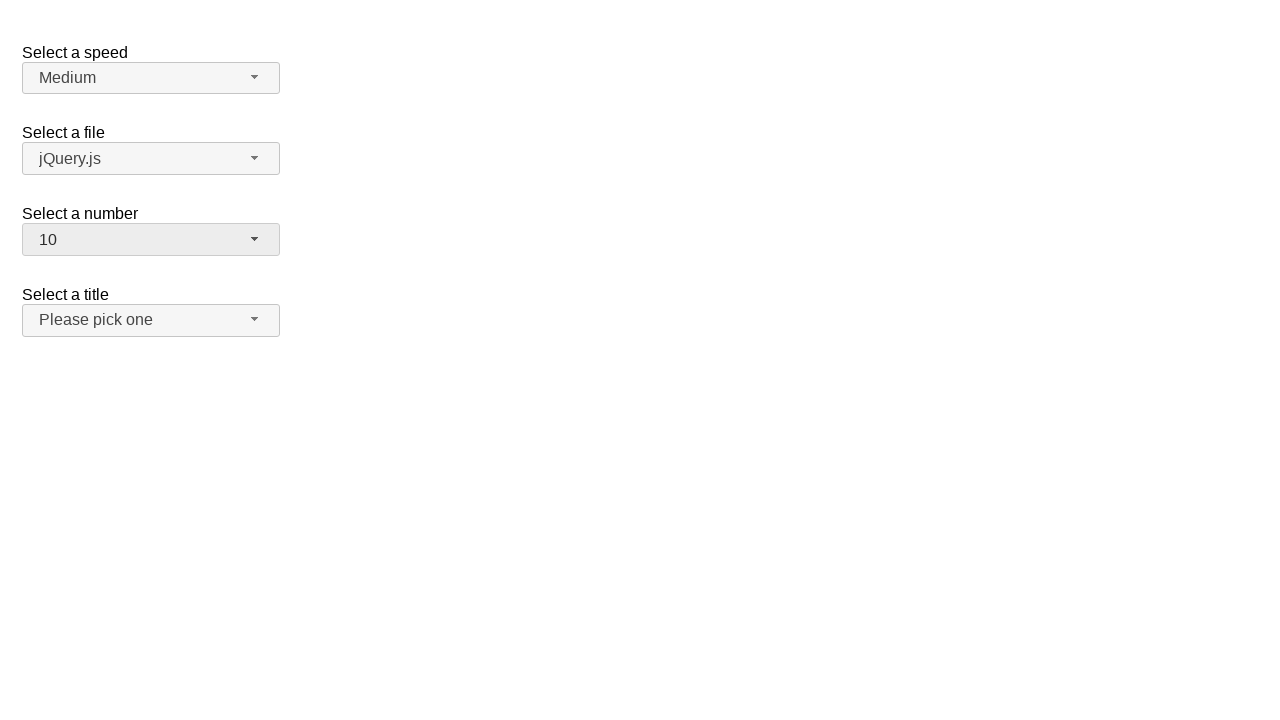

Clicked number dropdown button at (151, 240) on xpath=//span[@id='number-button']
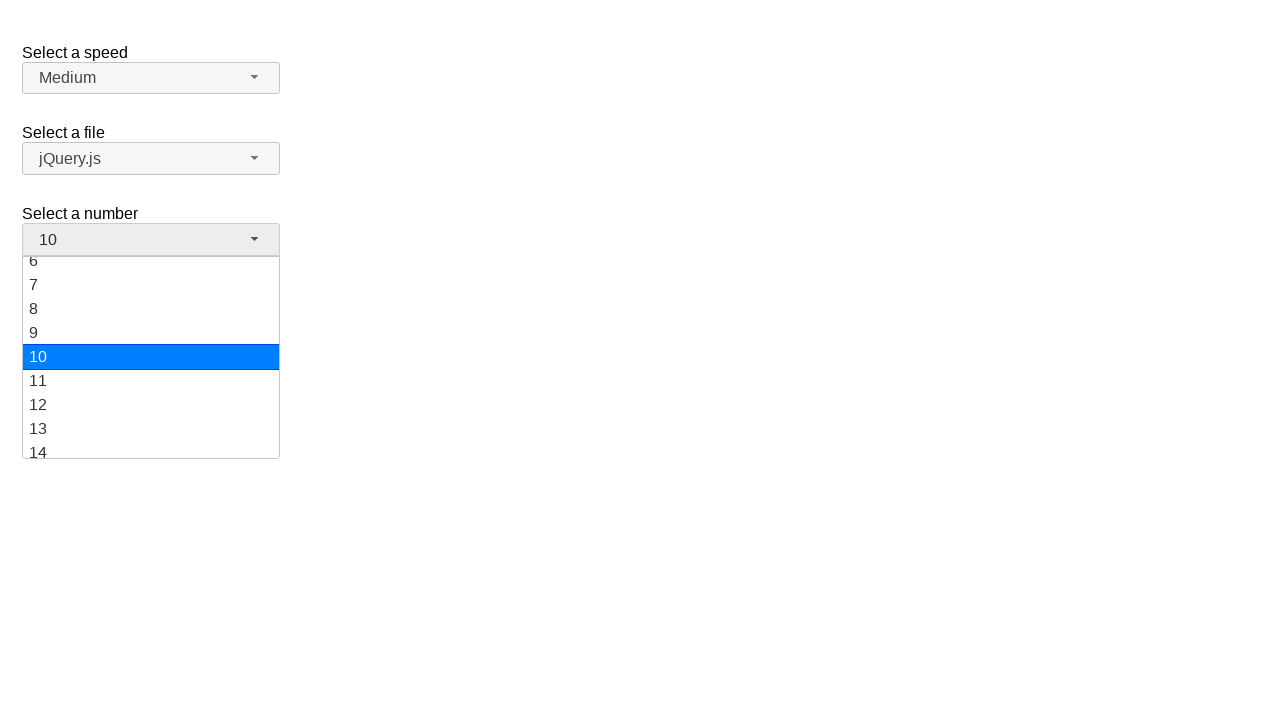

Dropdown menu appeared
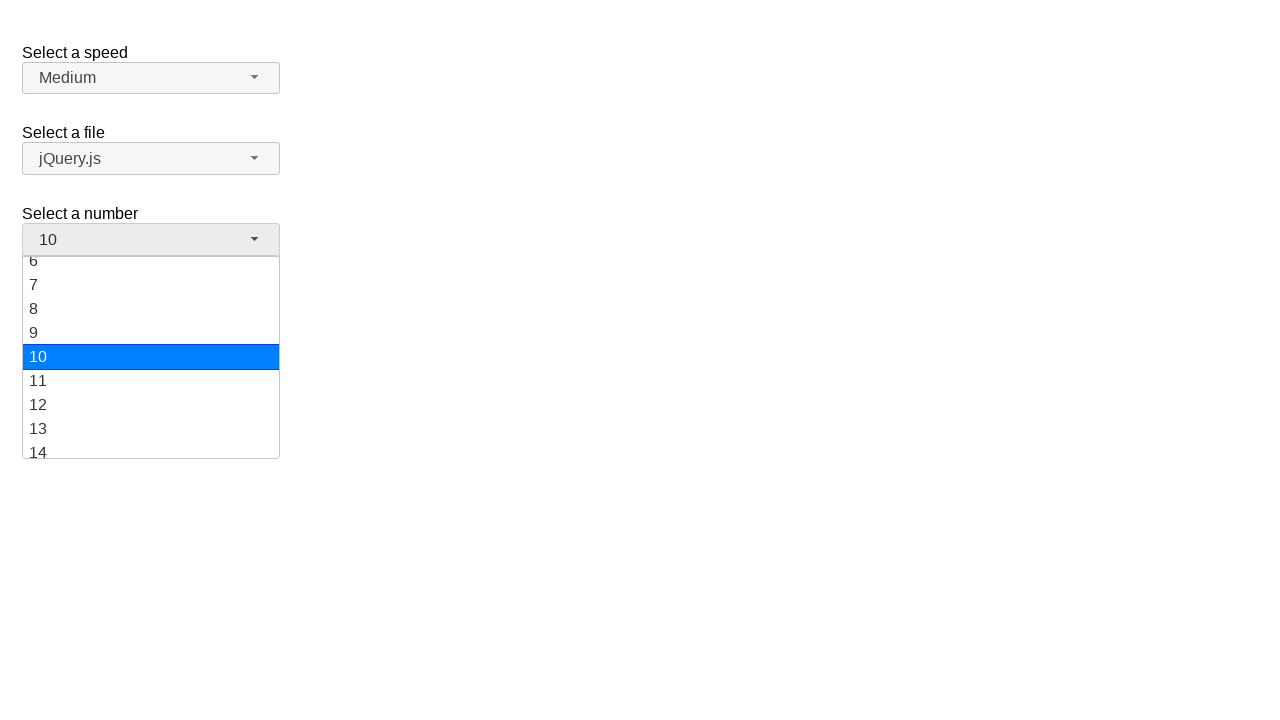

Selected value '8' from dropdown at (151, 309) on xpath=//ul[@id='number-menu']//li[@class='ui-menu-item']/div[text()='8']
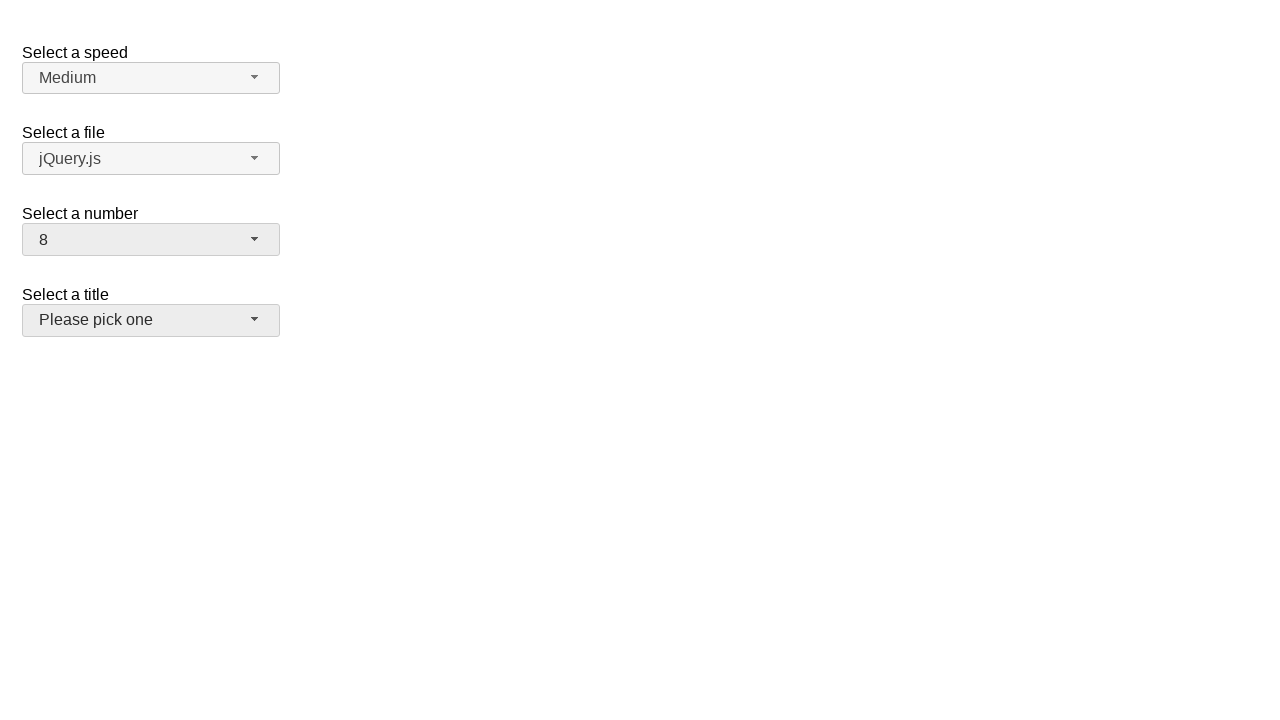

Verified '8' is displayed in dropdown
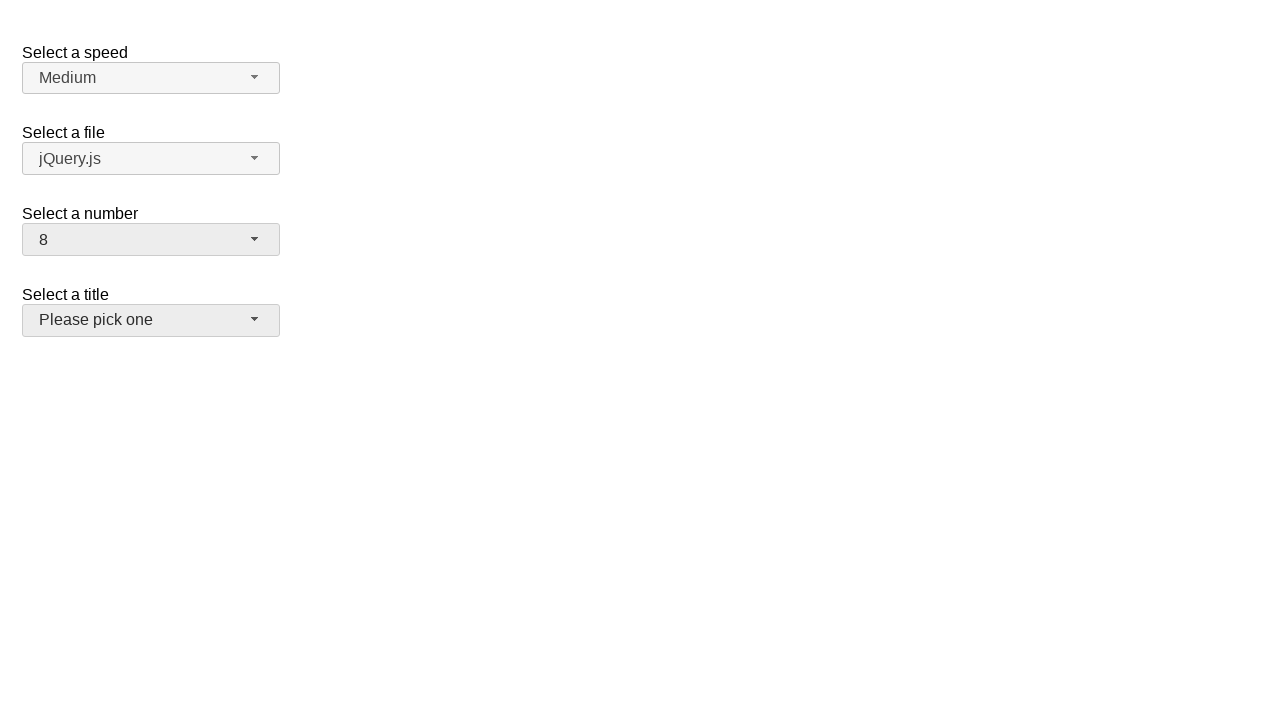

Clicked number dropdown button at (151, 240) on xpath=//span[@id='number-button']
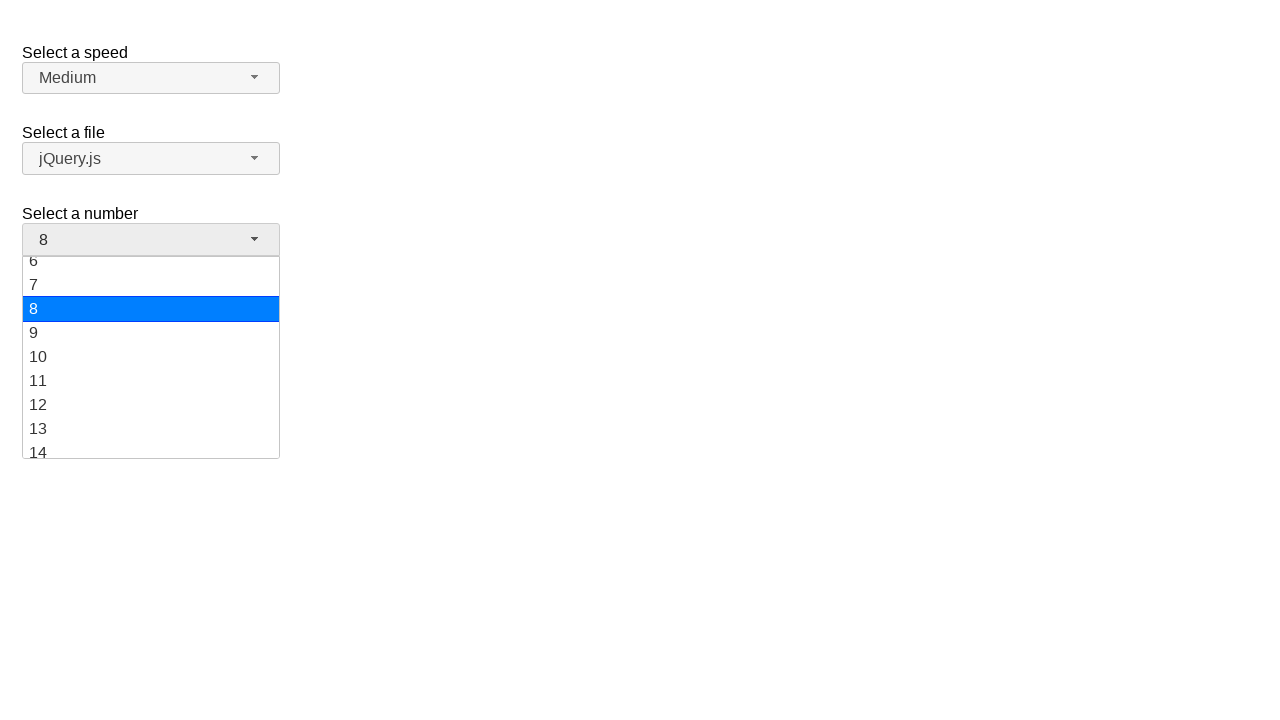

Dropdown menu appeared
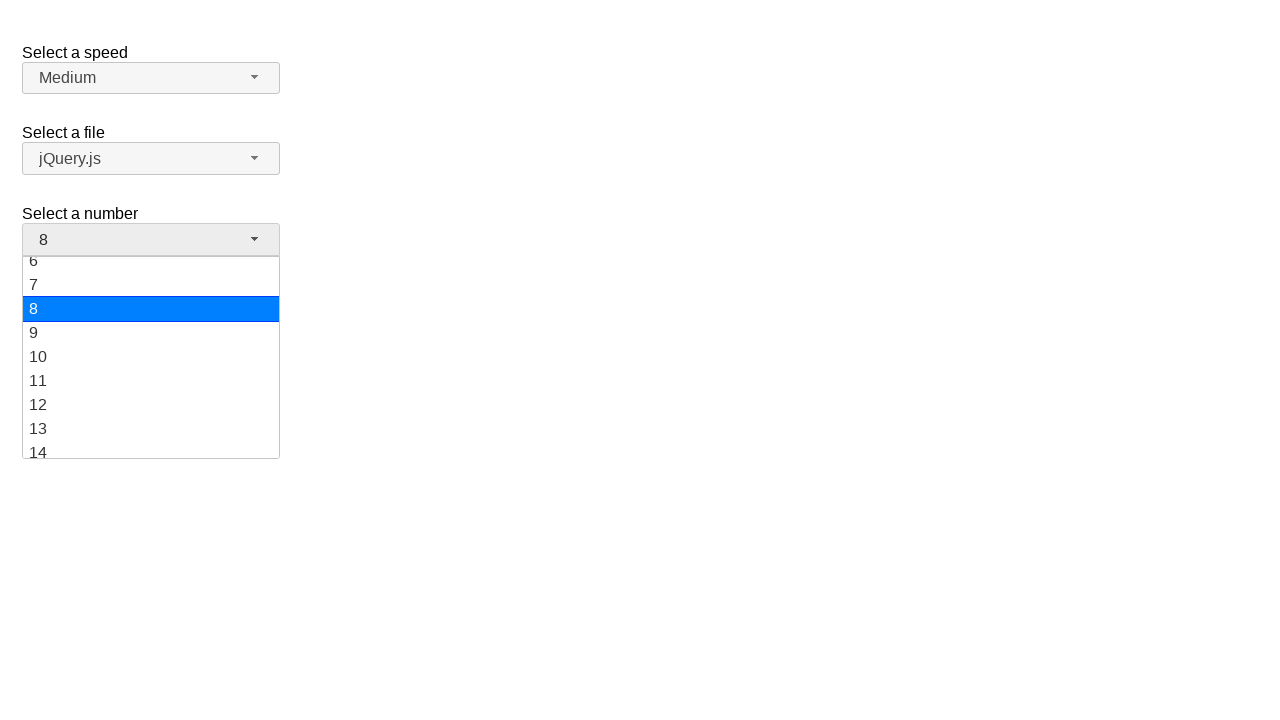

Selected value '6' from dropdown at (151, 269) on xpath=//ul[@id='number-menu']//li[@class='ui-menu-item']/div[text()='6']
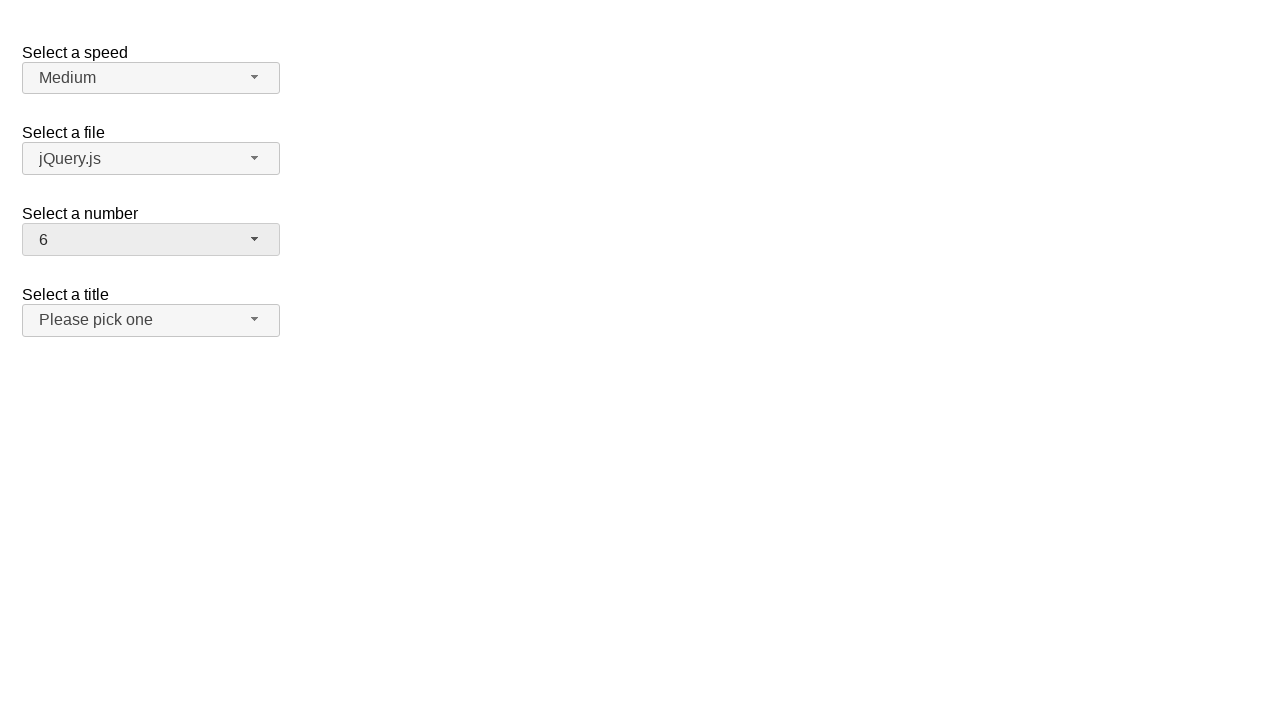

Verified '6' is displayed in dropdown
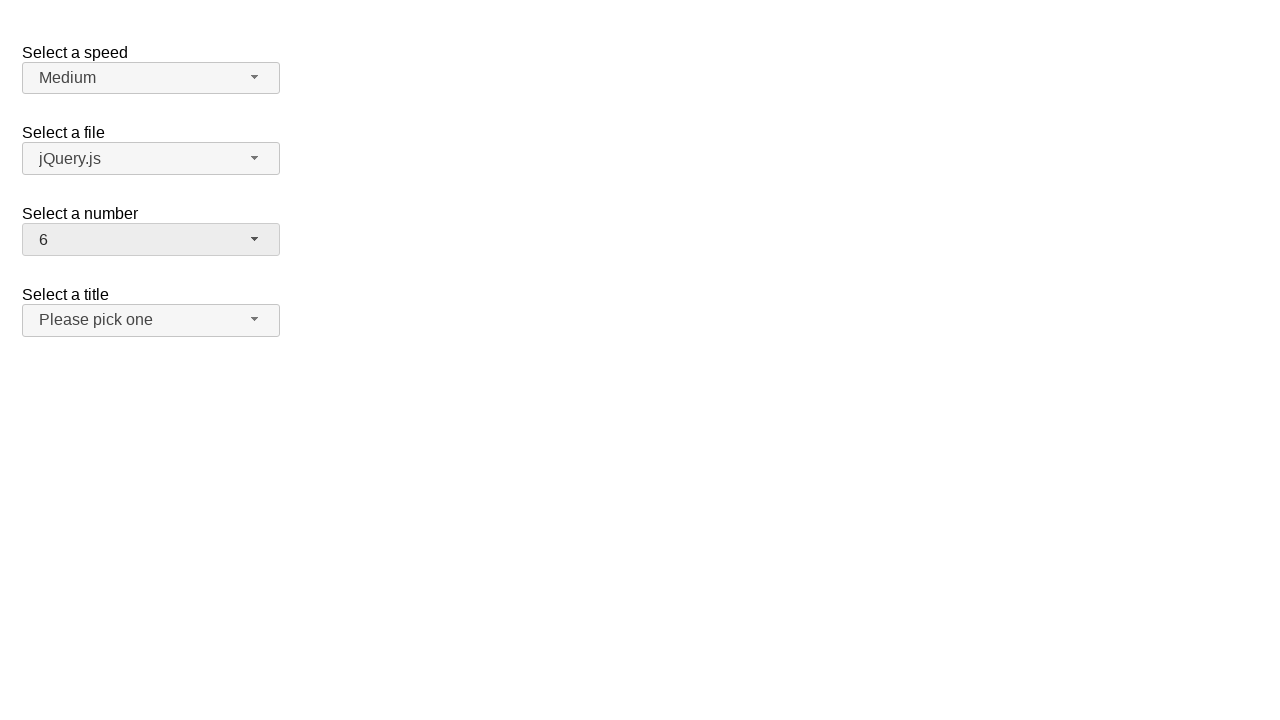

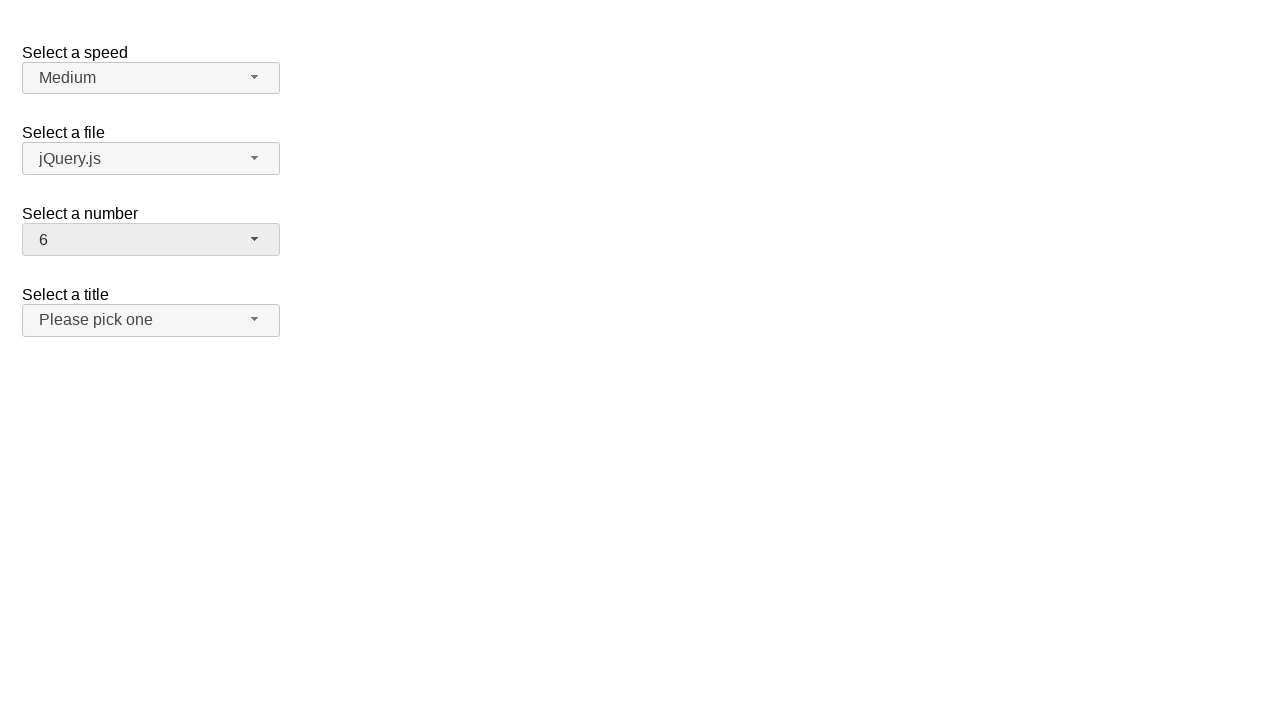